Navigates to the company page and scrolls through the entire page content

Starting URL: https://sagar-test-qa.vercel.app/company.html

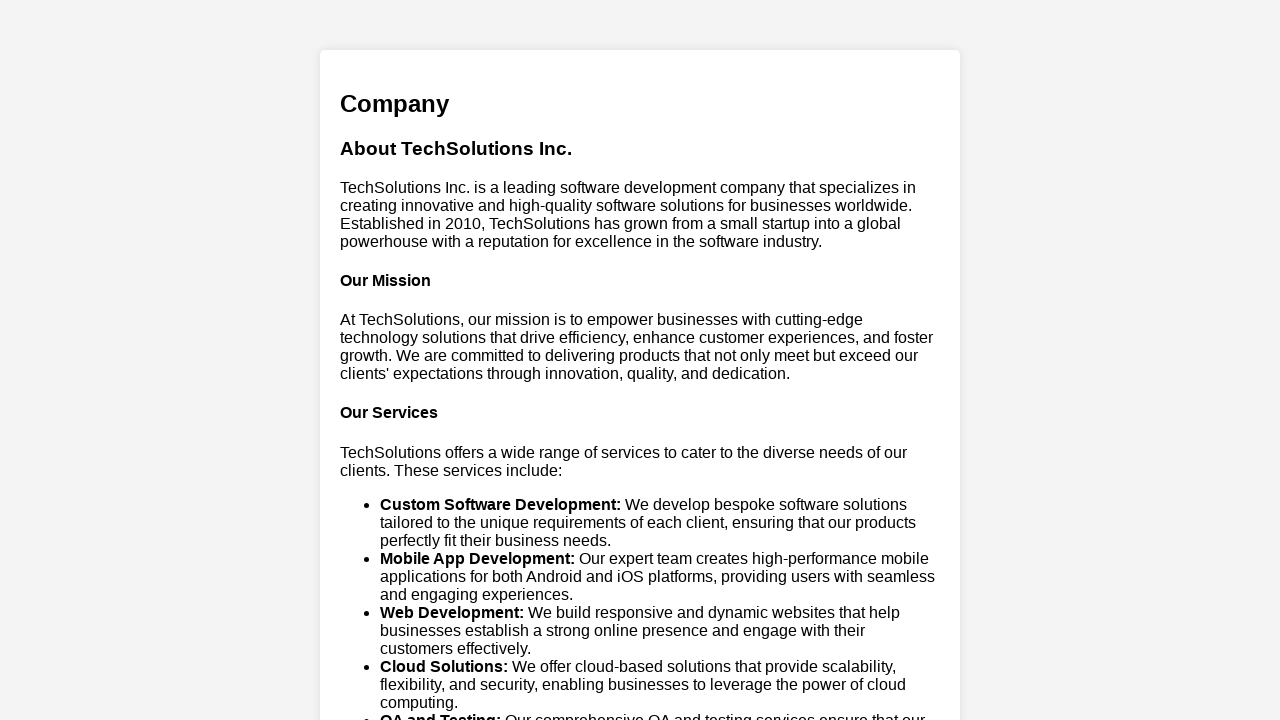

Waited for page to load (networkidle state)
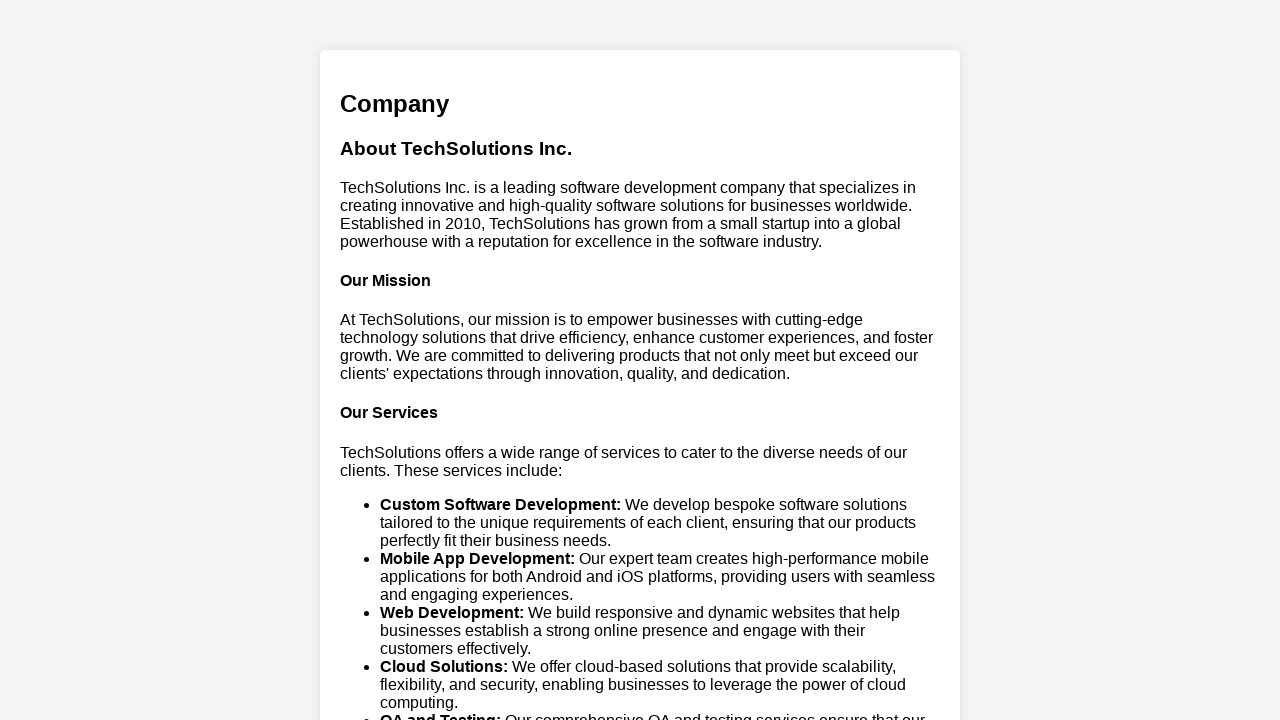

Scrolled through entire page content gradually
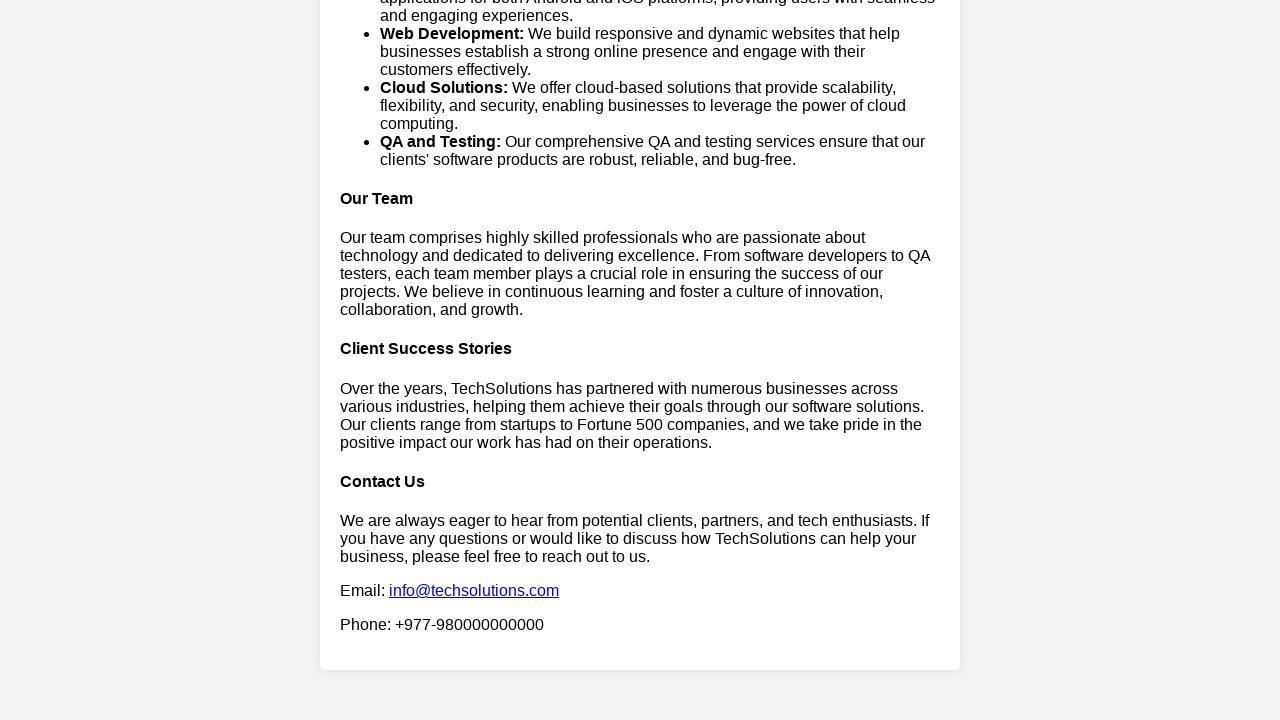

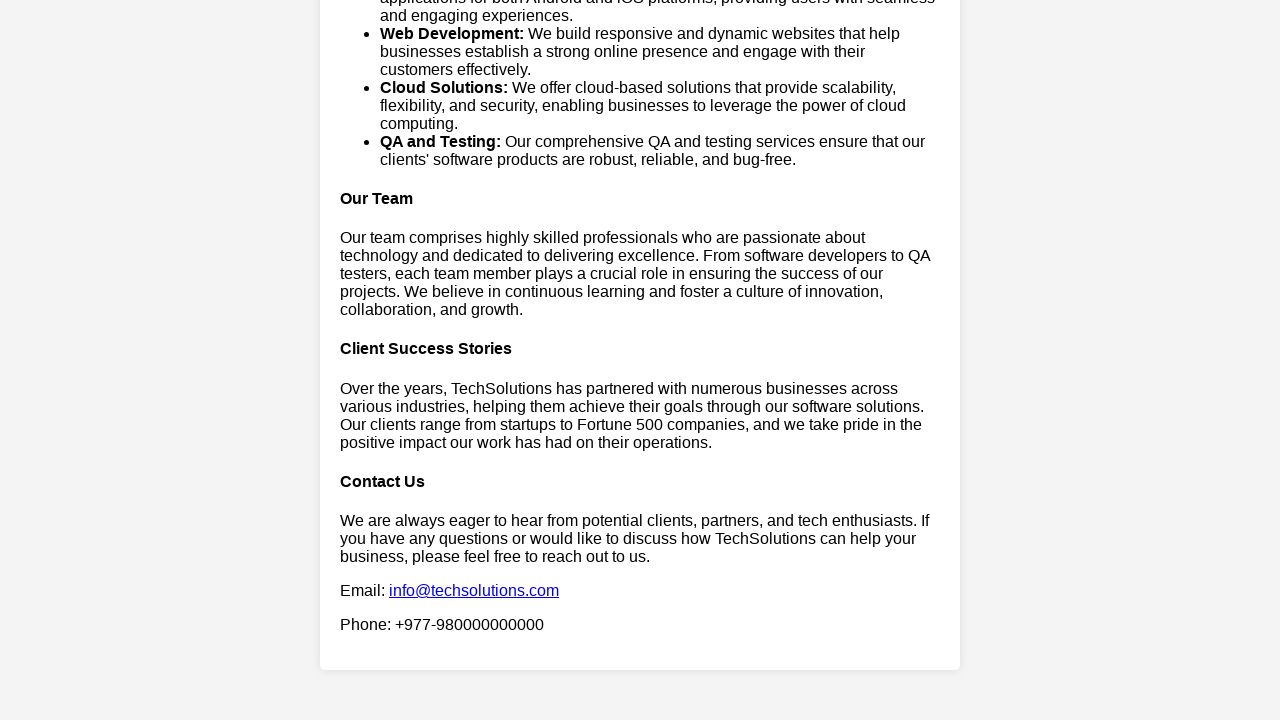